Tests opening a new account by selecting a user and currency from dropdowns and submitting the form in the banking application

Starting URL: https://www.globalsqa.com/angularJs-protractor/BankingProject/#/login

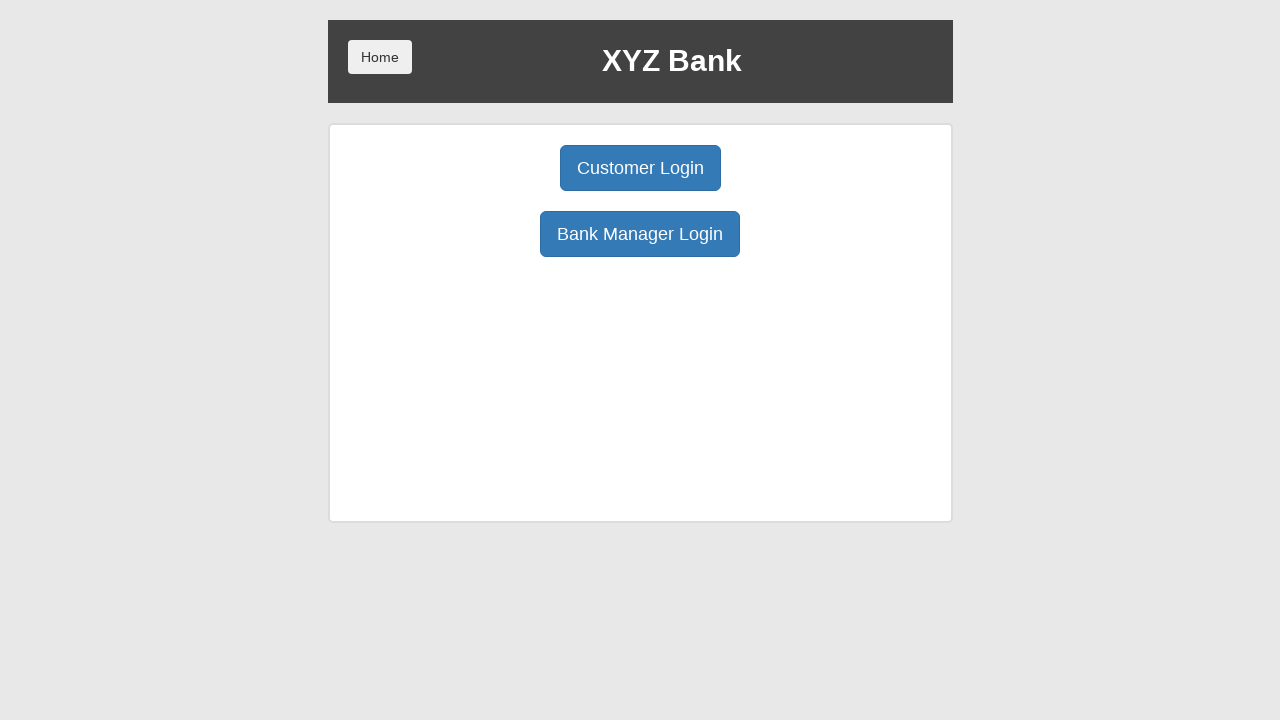

Clicked Bank Manager Login button at (640, 234) on body > div > div > div.ng-scope > div > div.borderM.box.padT20 > div:nth-child(3
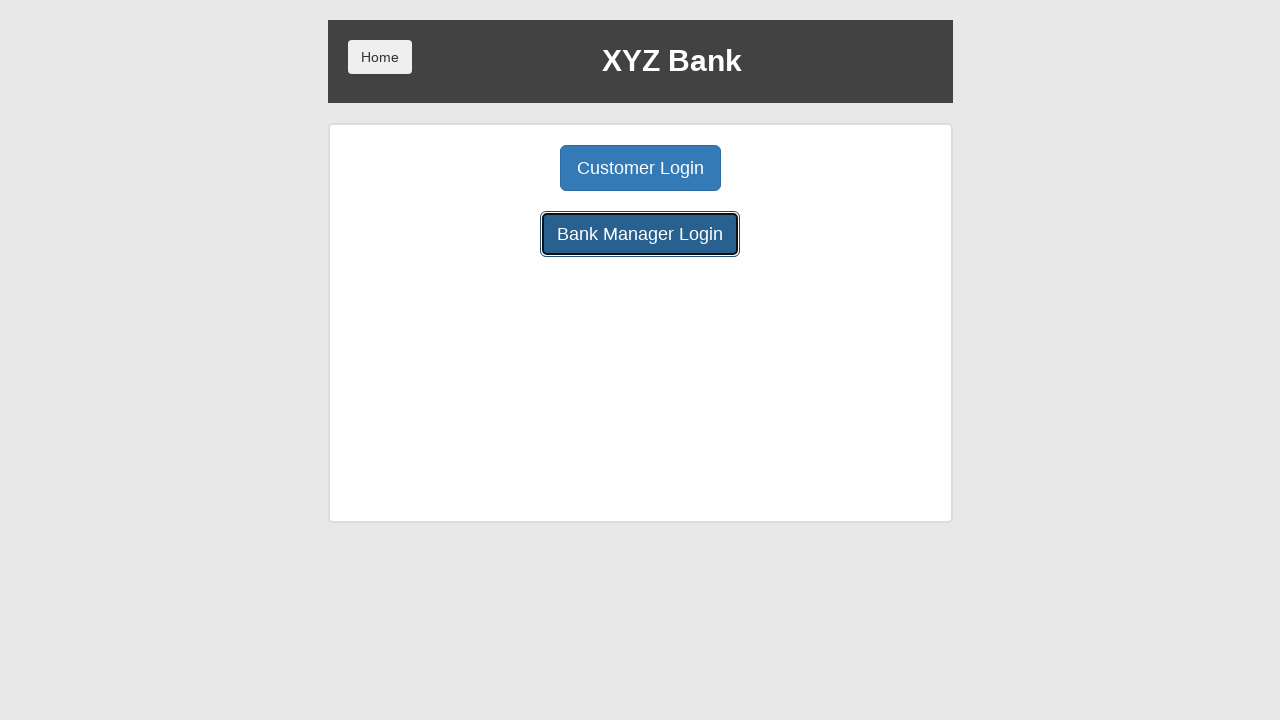

Open Account button became visible
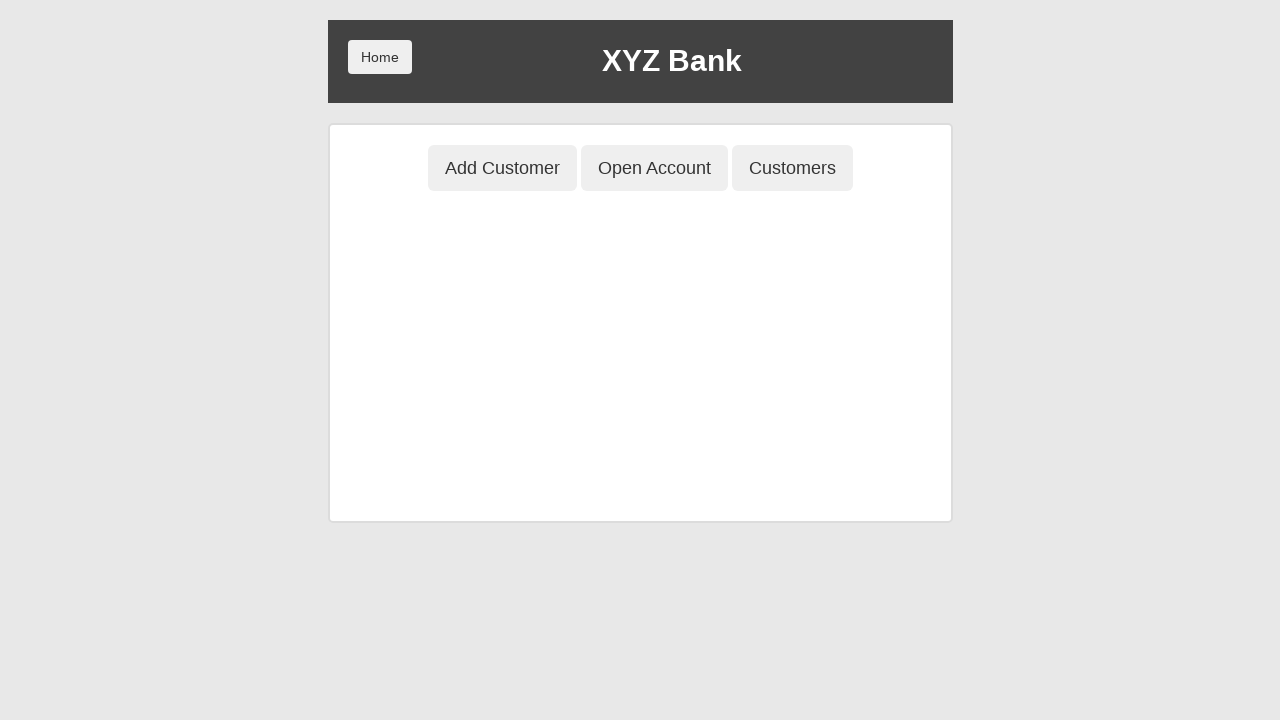

Clicked Open Account button at (654, 168) on body > div > div > div.ng-scope > div > div.center > button:nth-child(2)
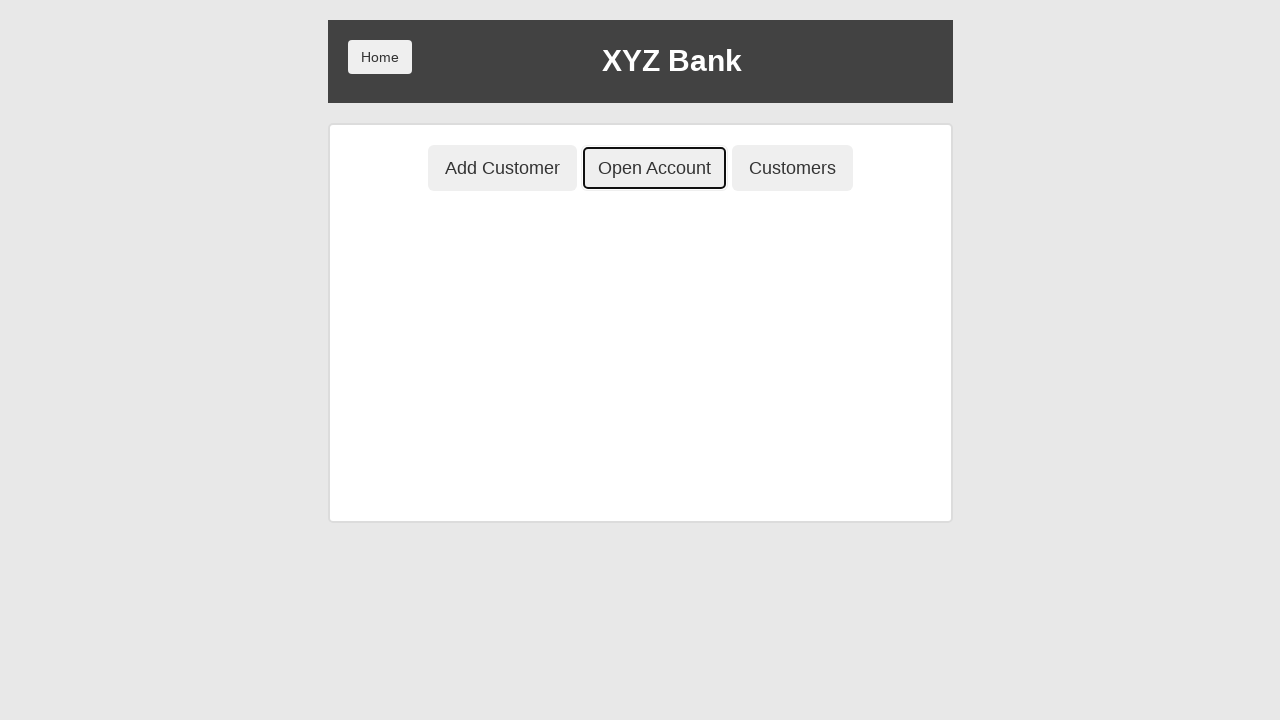

User select dropdown became visible
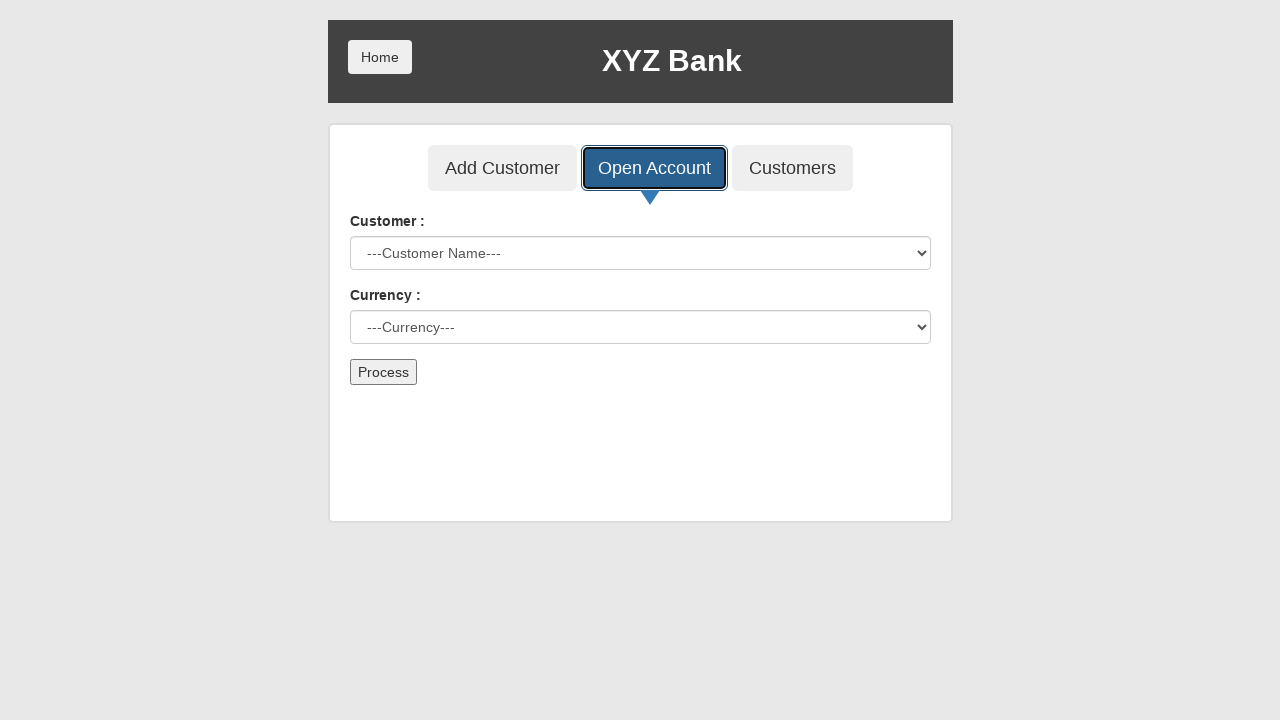

Selected user from dropdown at index 2 on #userSelect
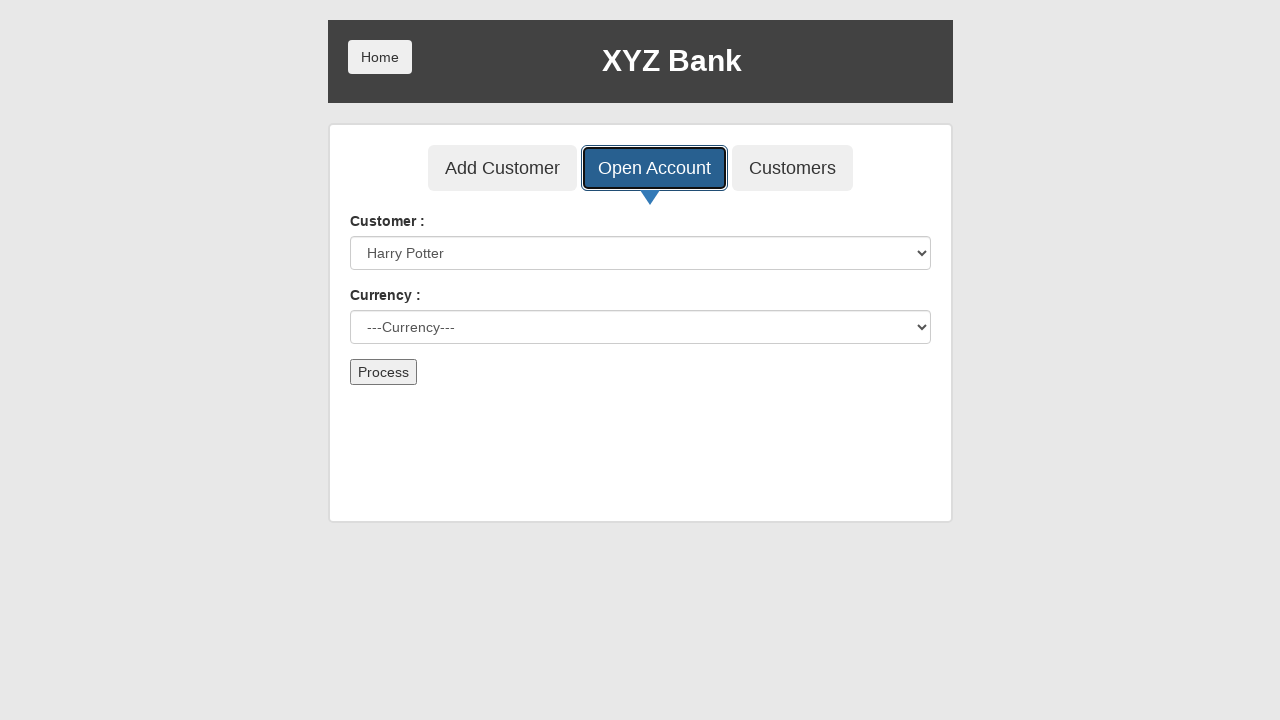

Currency dropdown became visible
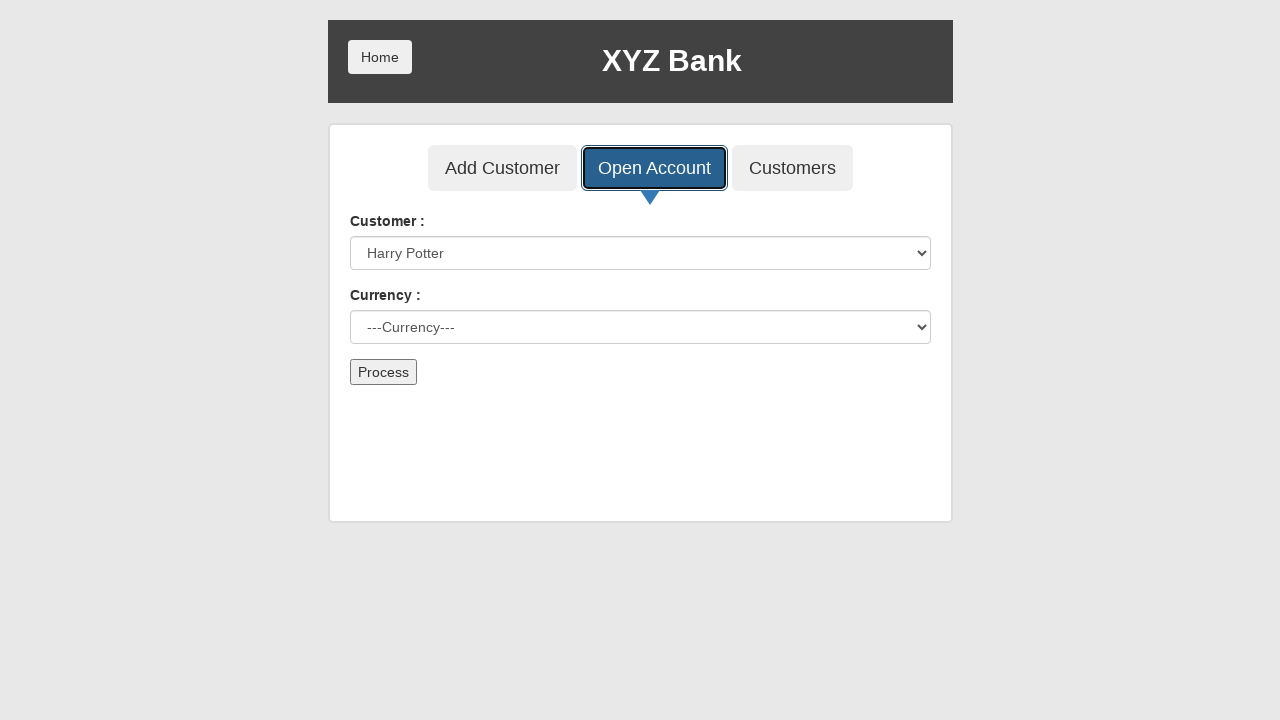

Selected currency from dropdown at index 3 on #currency
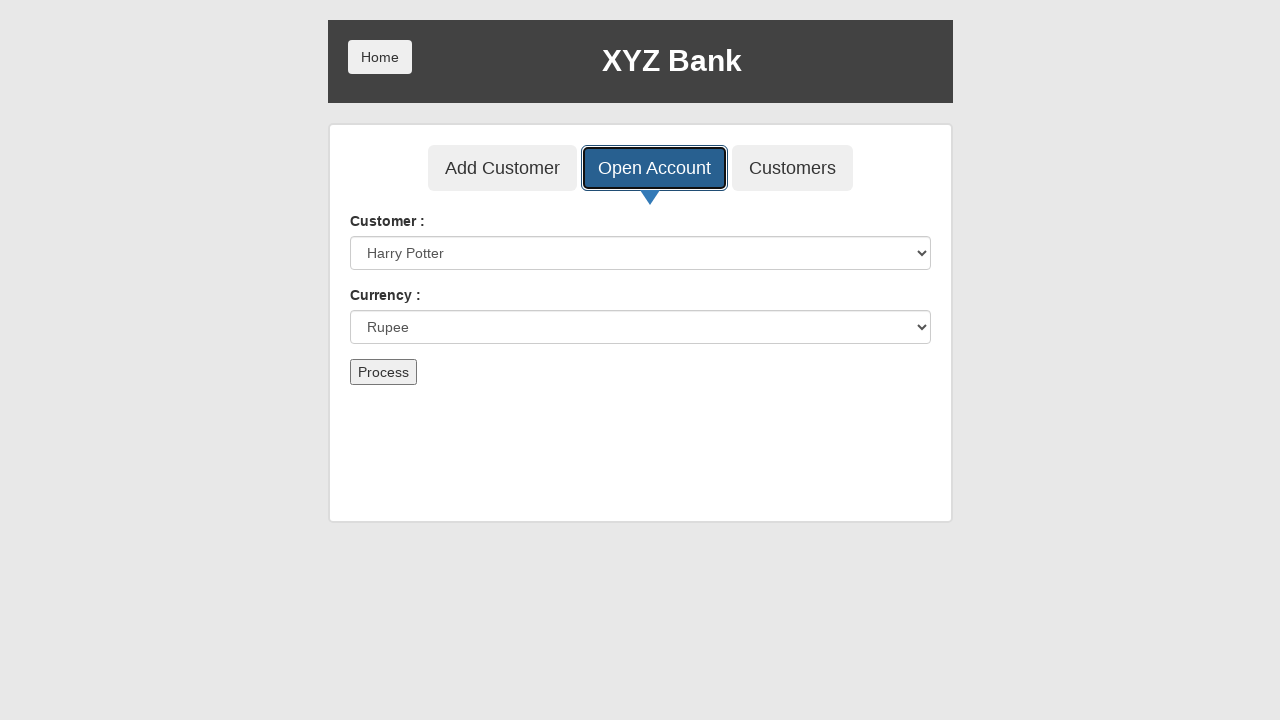

Clicked submit button to create new account at (383, 372) on body > div > div > div.ng-scope > div > div.ng-scope > div > div > form > button
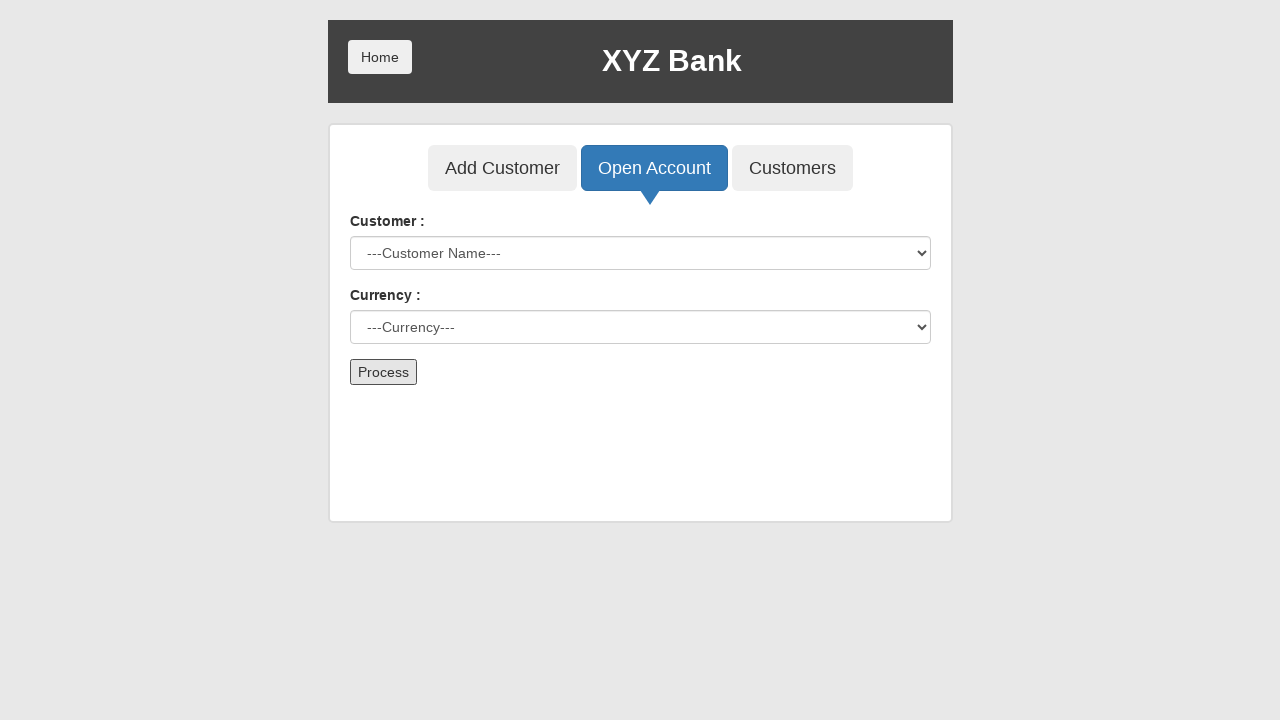

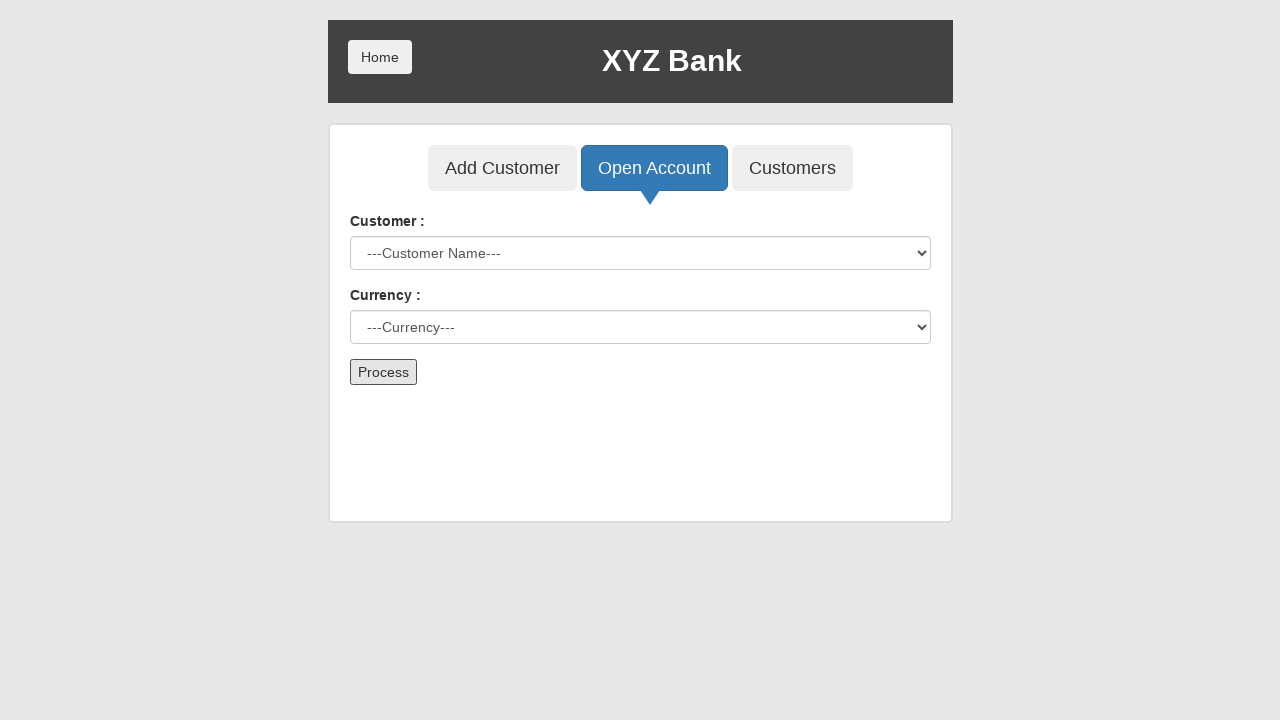